Tests nested frames navigation by accessing the middle frame and verifying its content

Starting URL: http://the-internet.herokuapp.com/

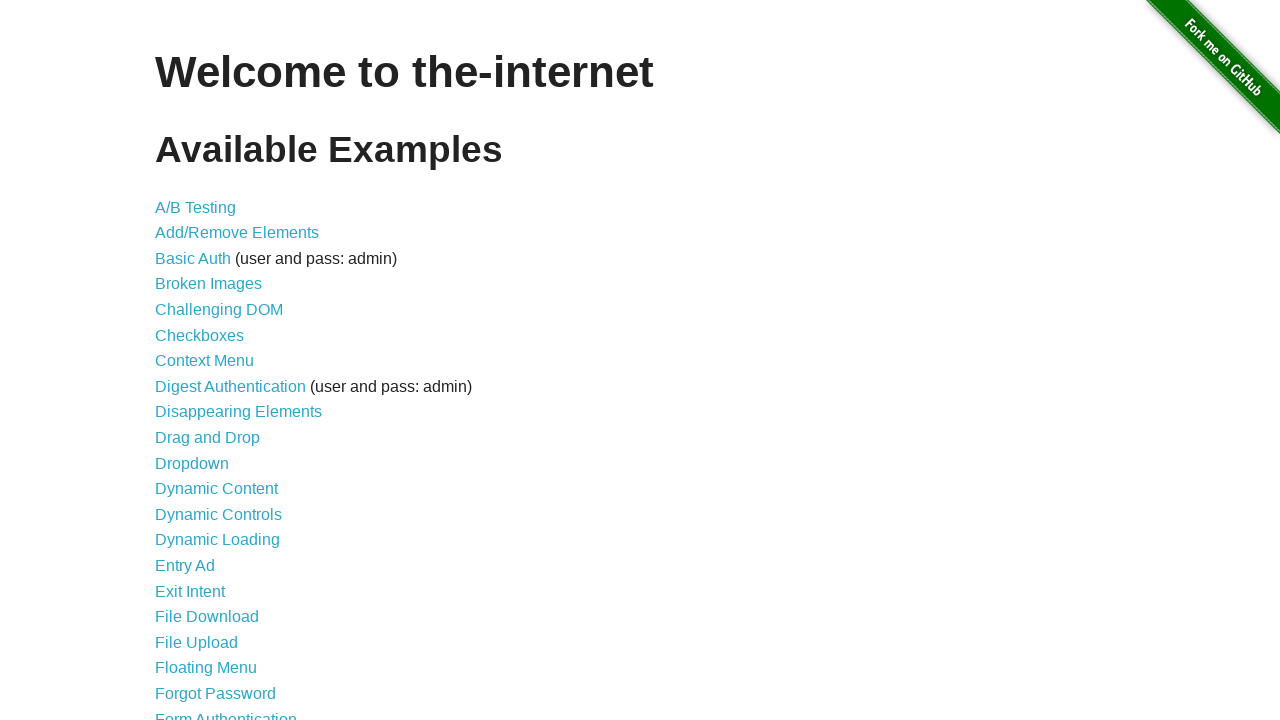

Scrolled down to view Nested Frames link
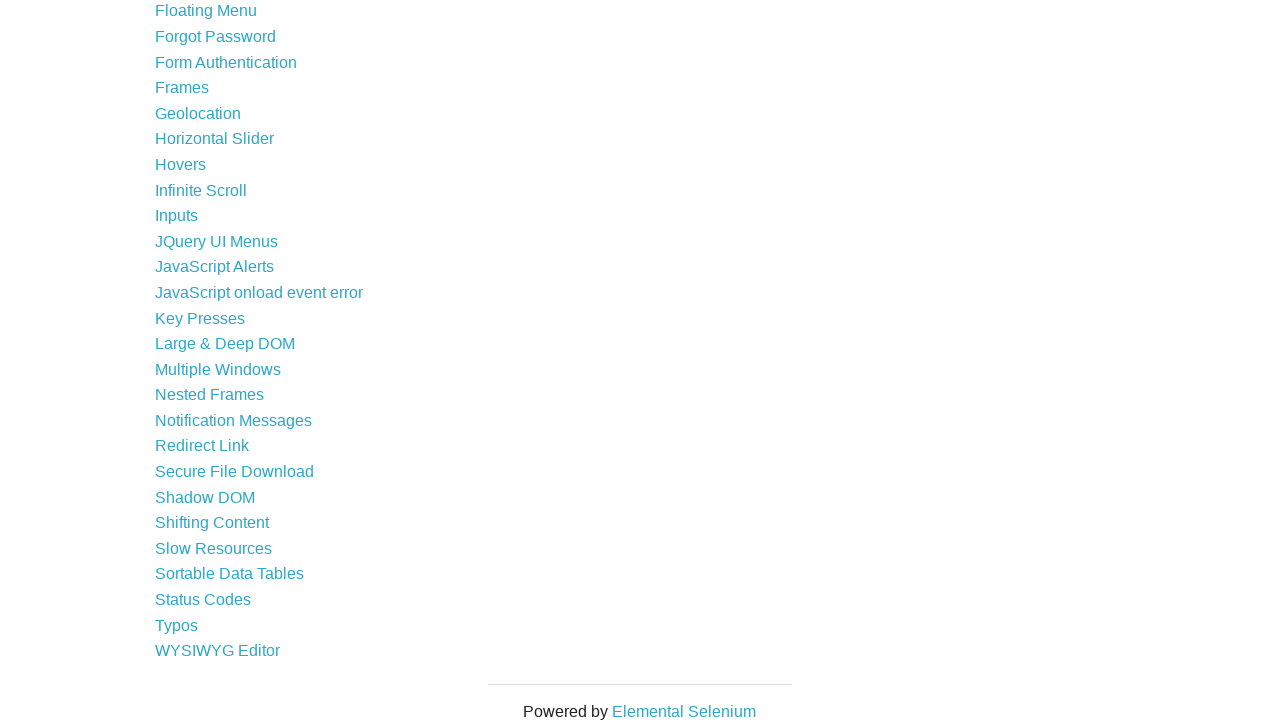

Clicked on Nested Frames link at (210, 395) on text=Nested Frames
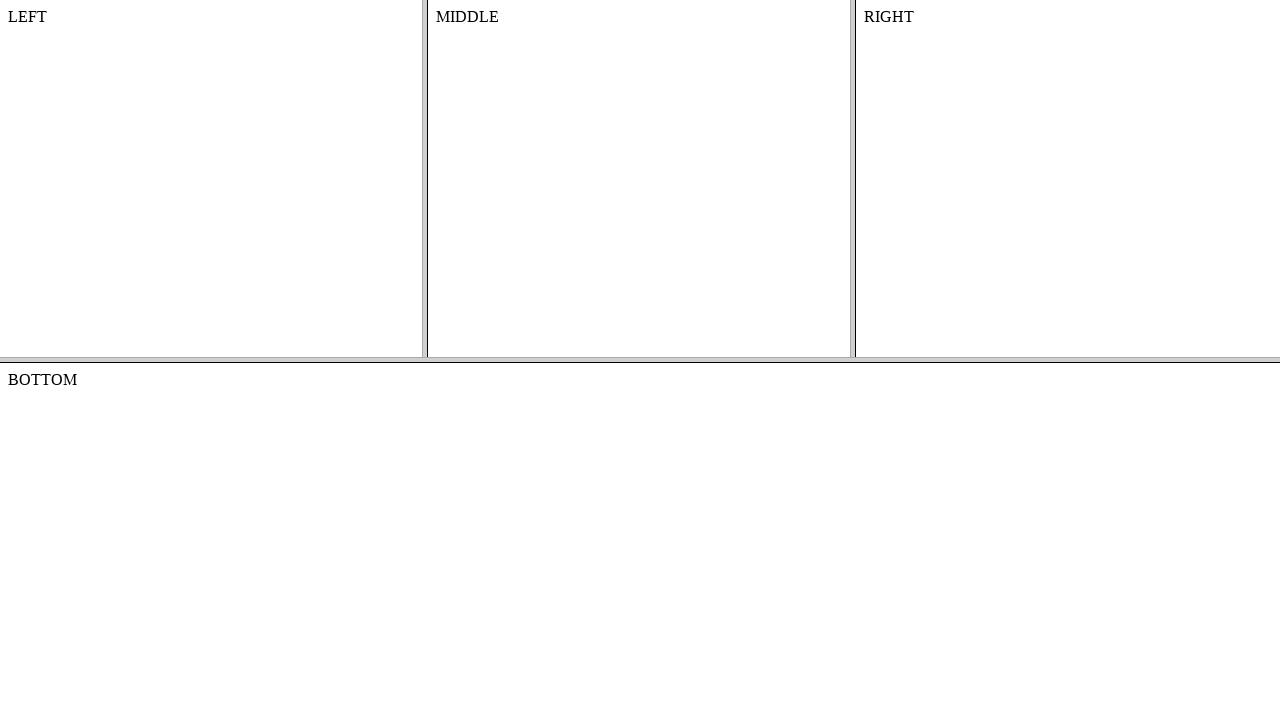

Located the top frame
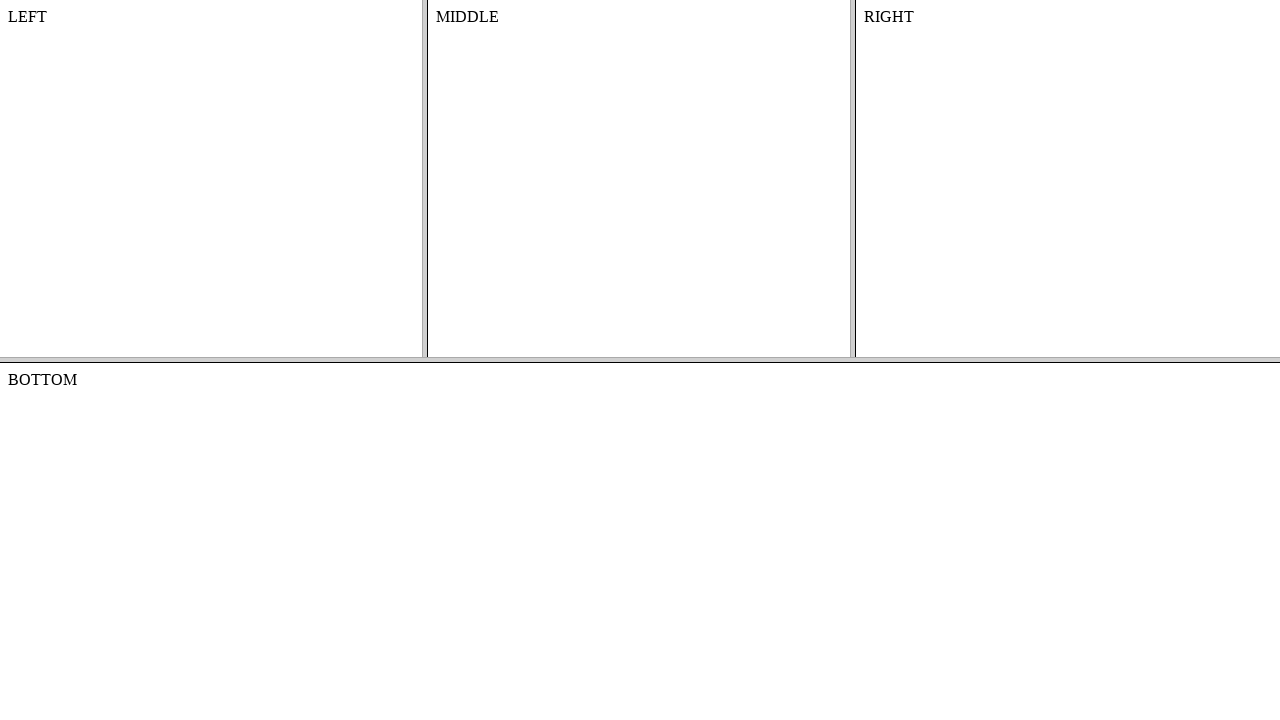

Located the middle frame within the top frame
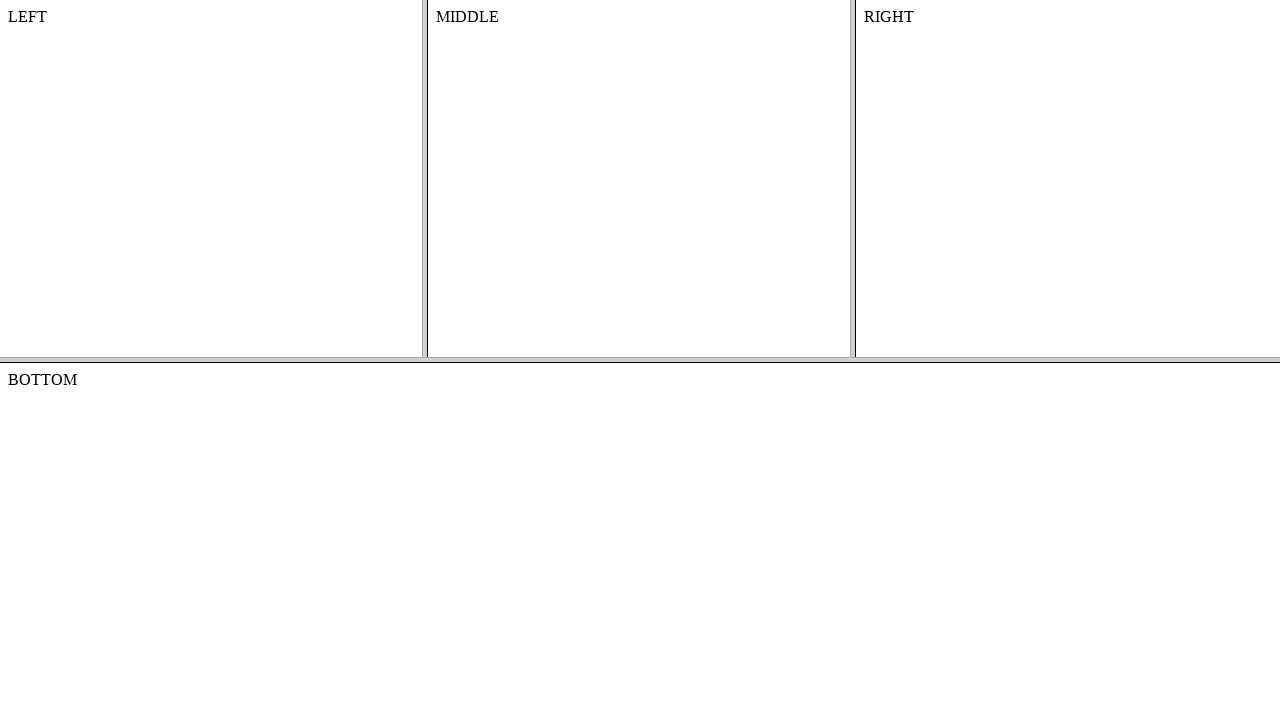

Retrieved text content from middle frame
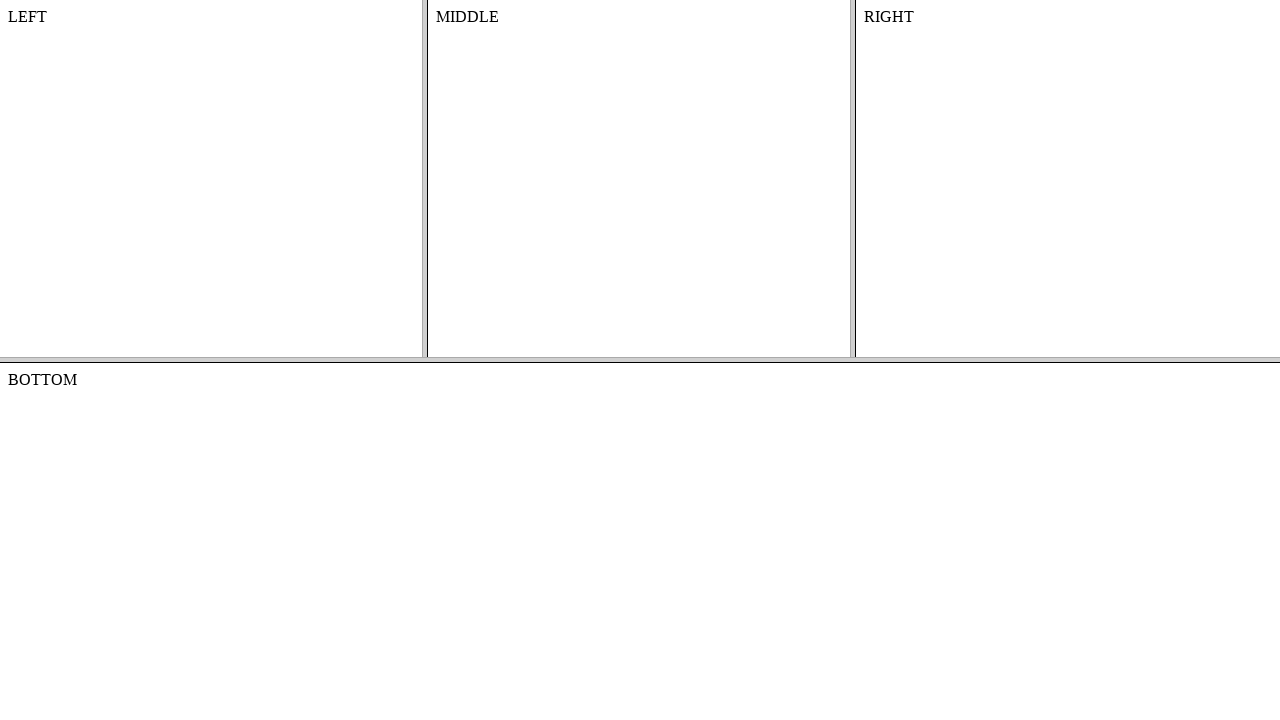

Verified middle frame content equals 'MIDDLE'
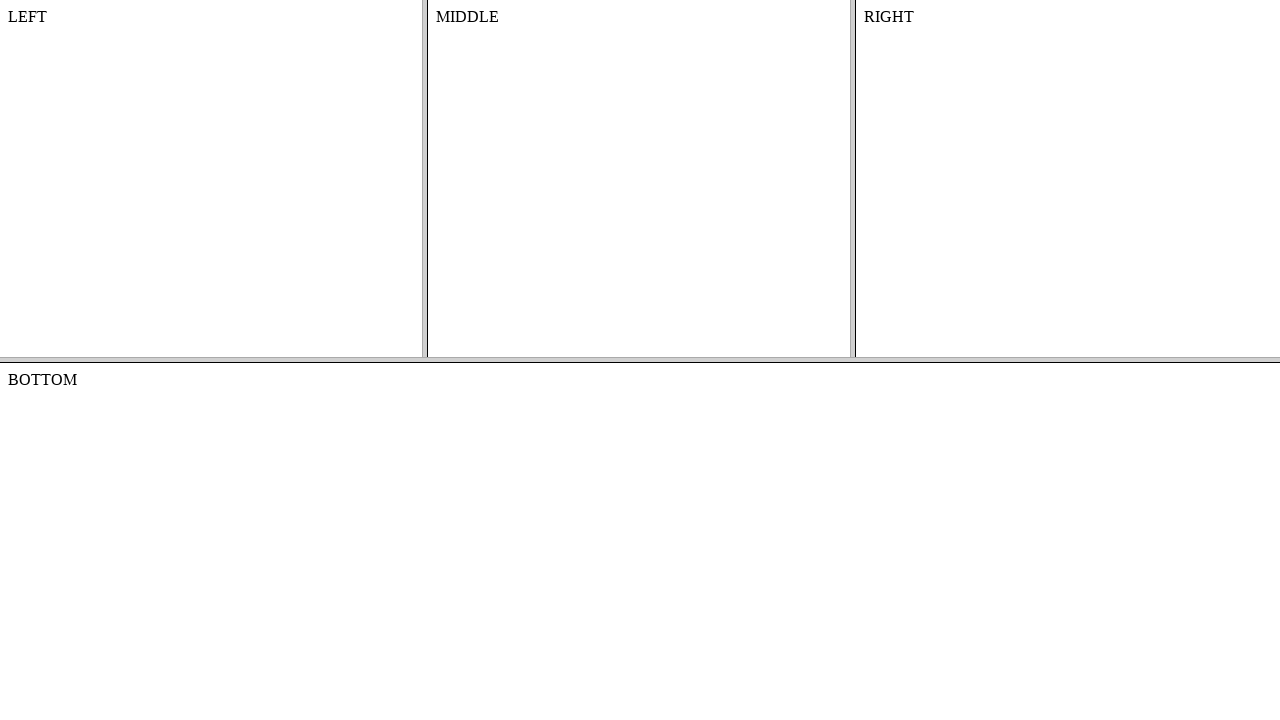

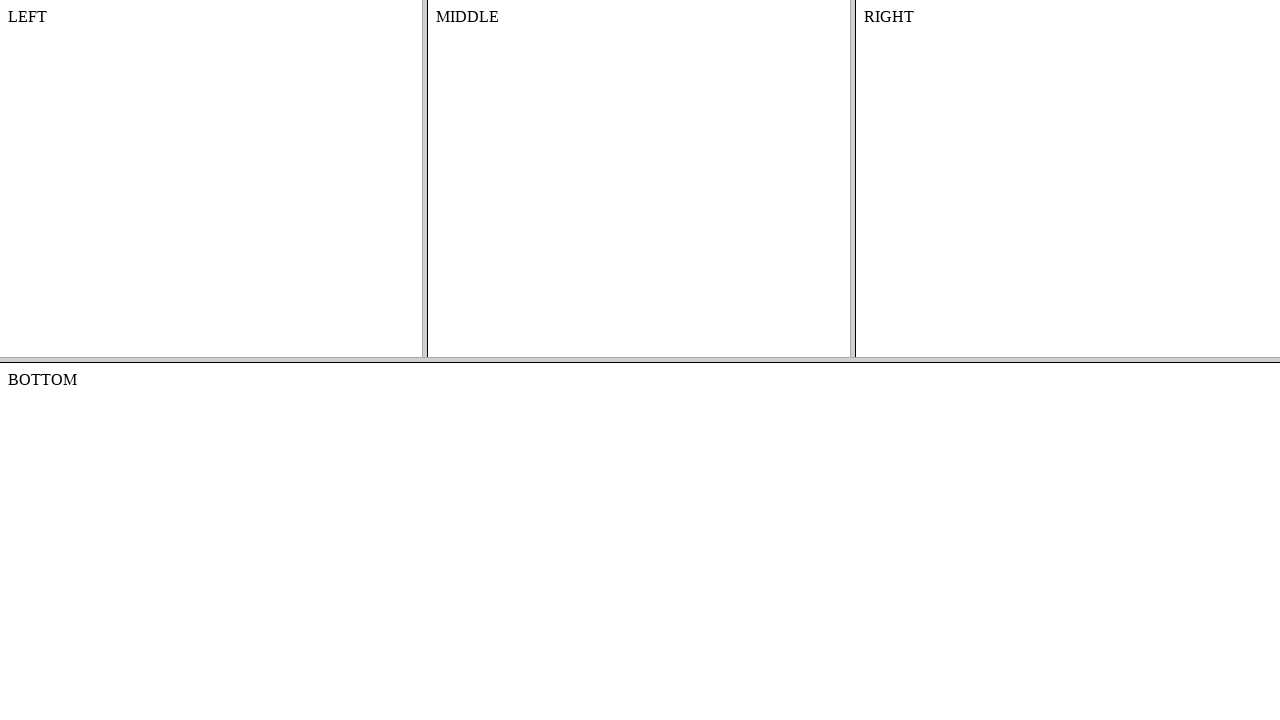